Tests browser tab management by opening multiple tabs and switching between them

Starting URL: https://www.python.org/

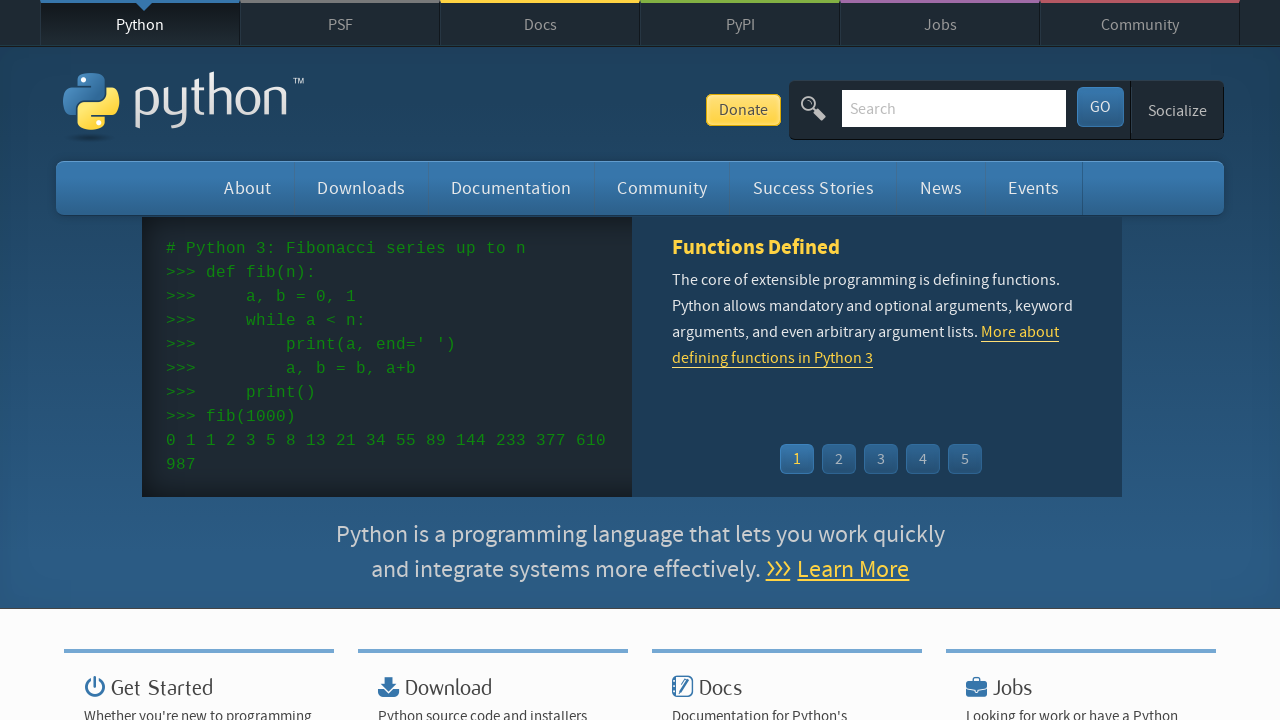

Opened a new tab
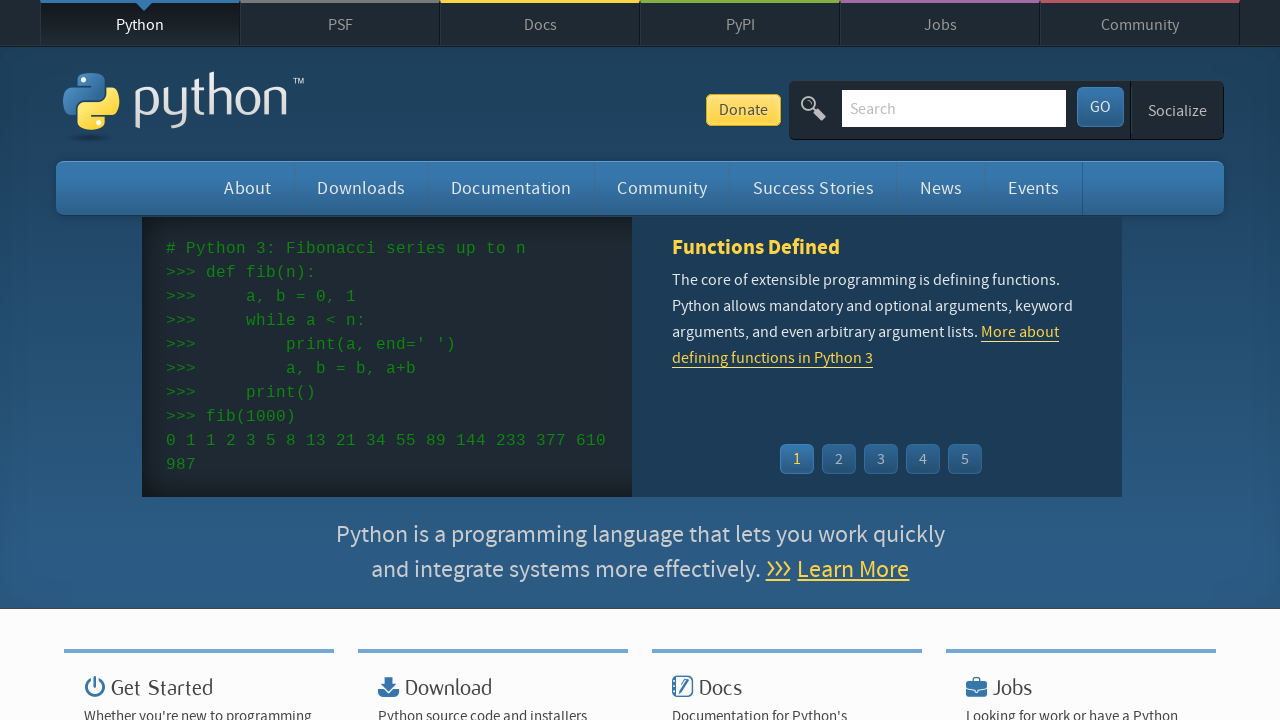

Navigated new tab to Robot Framework website
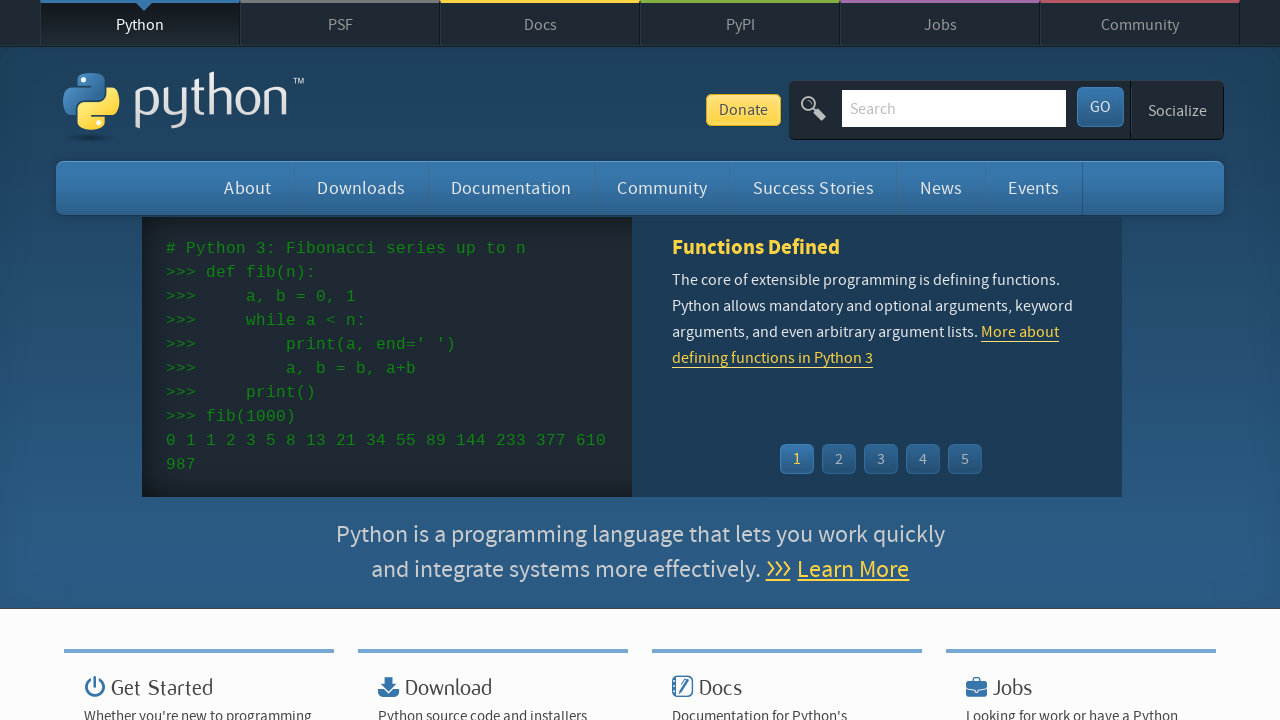

Retrieved list of all open pages/tabs
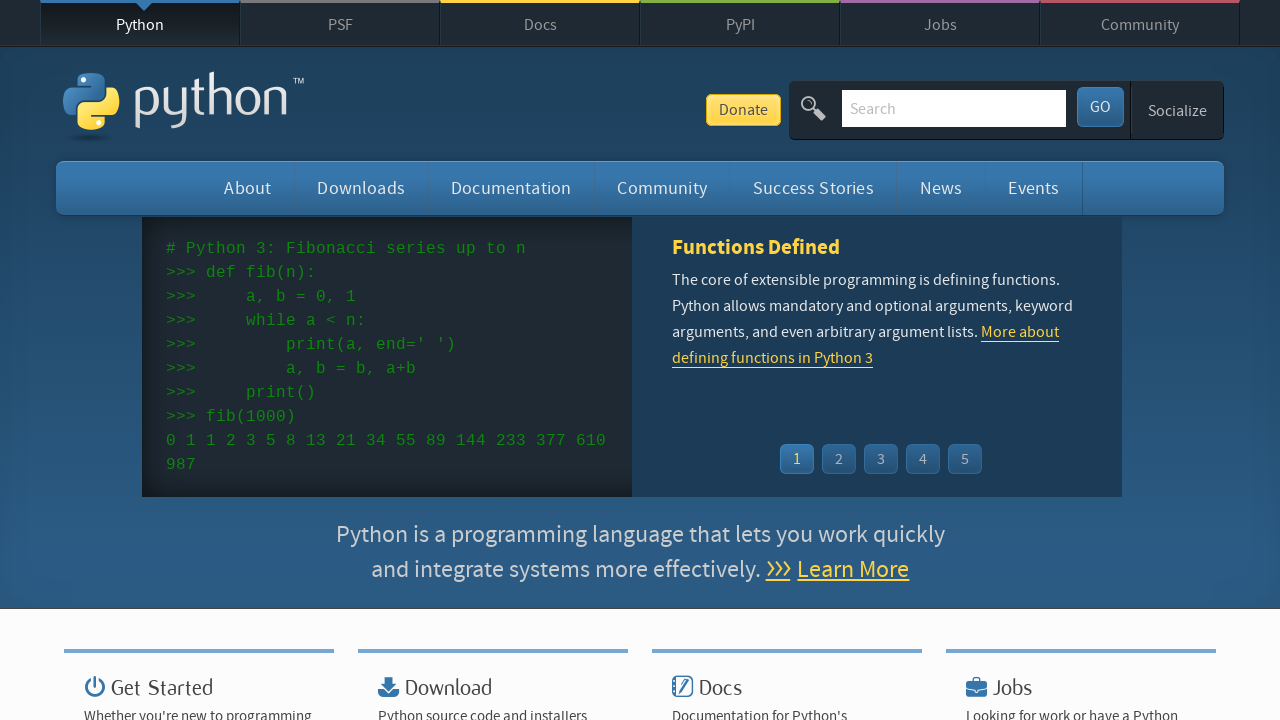

Verified that both tabs are open (count == 2)
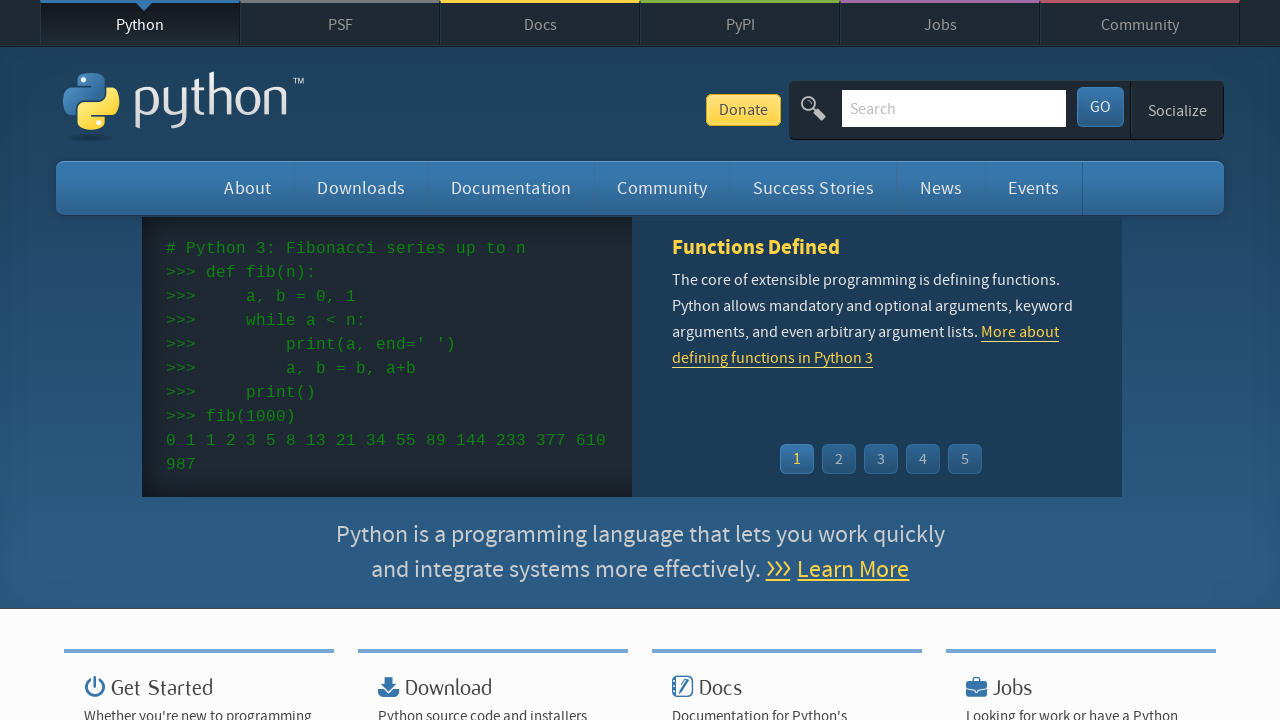

Switched to Robot Framework tab
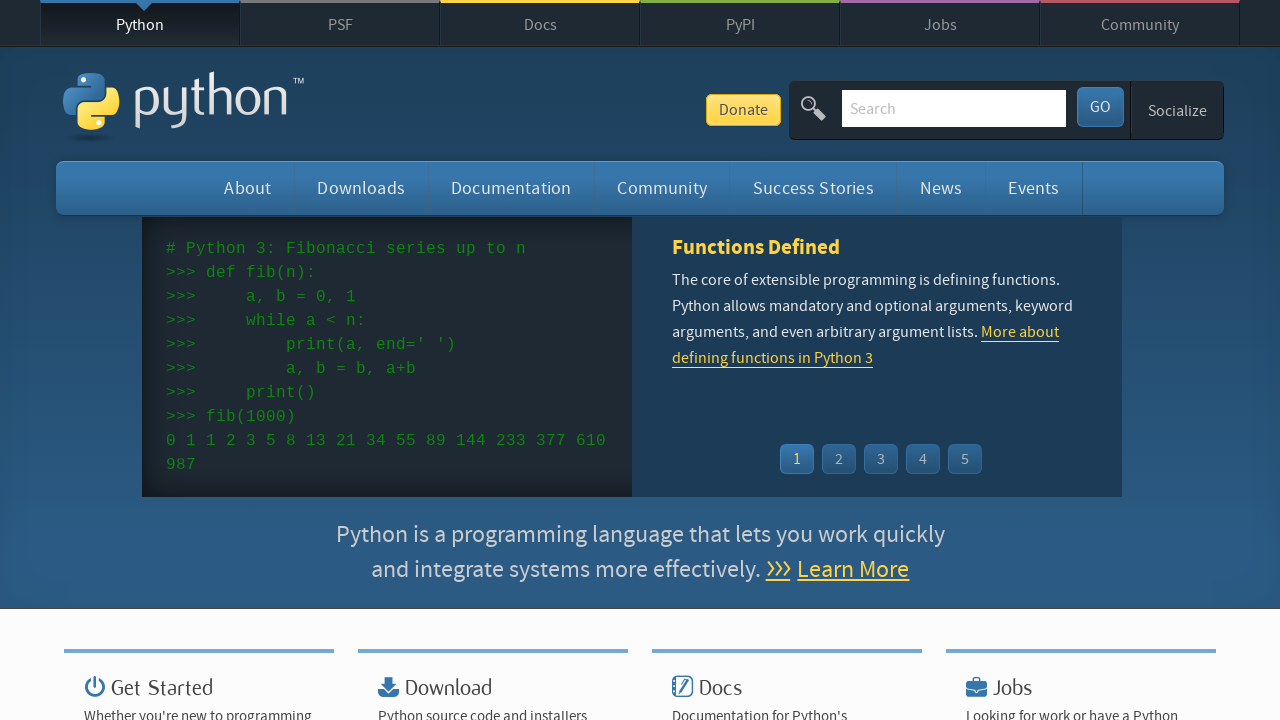

Switched back to Python.org tab
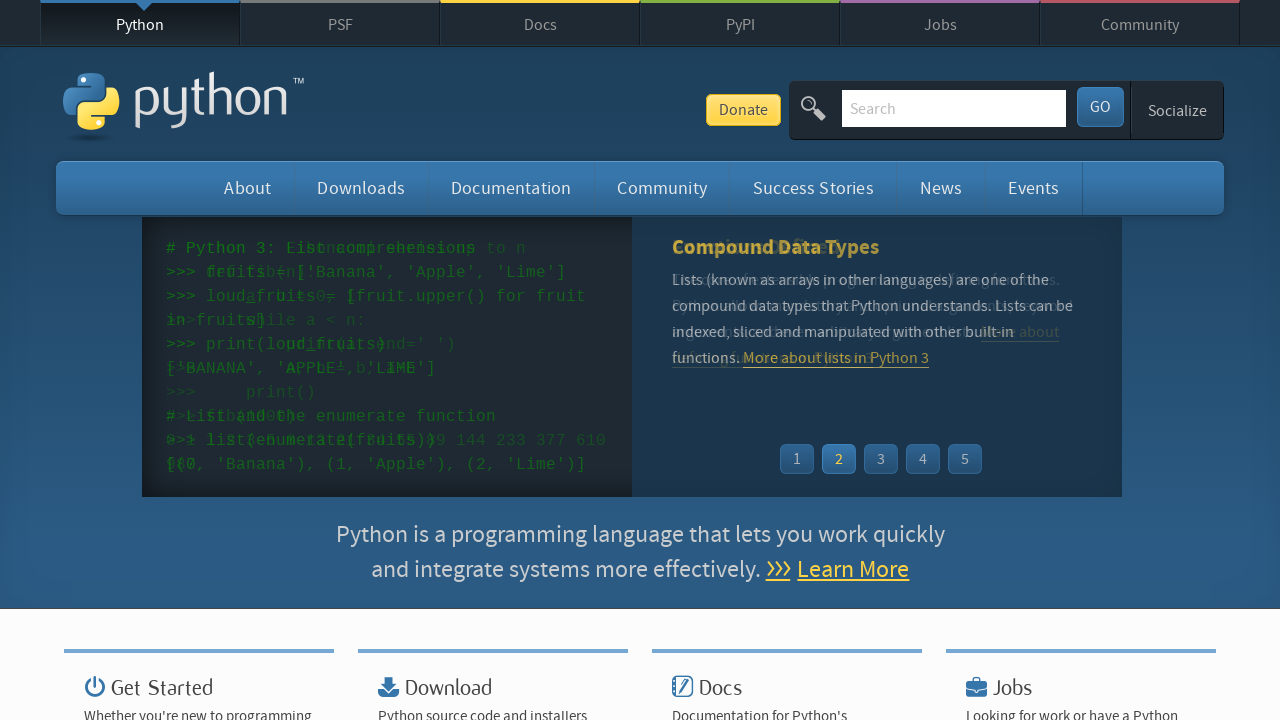

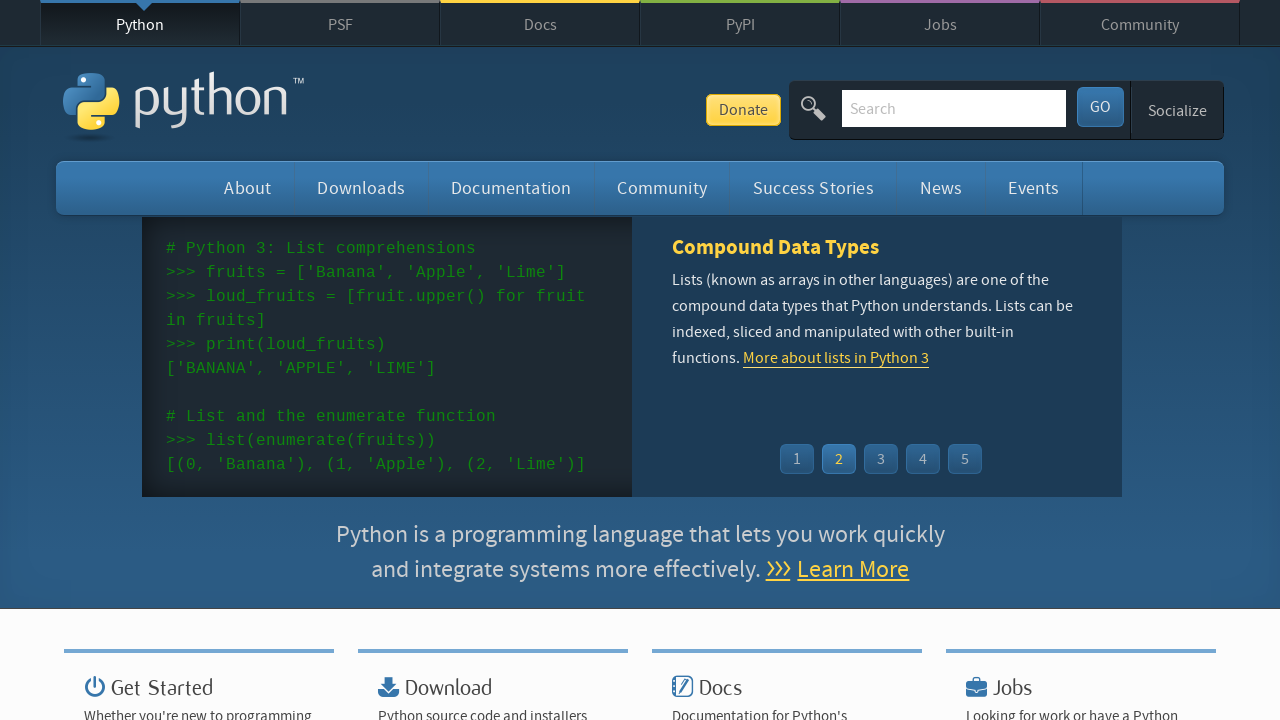